Tests search functionality by searching for a non-existing book and verifying "No rows found" message is displayed

Starting URL: https://demoqa.com/books

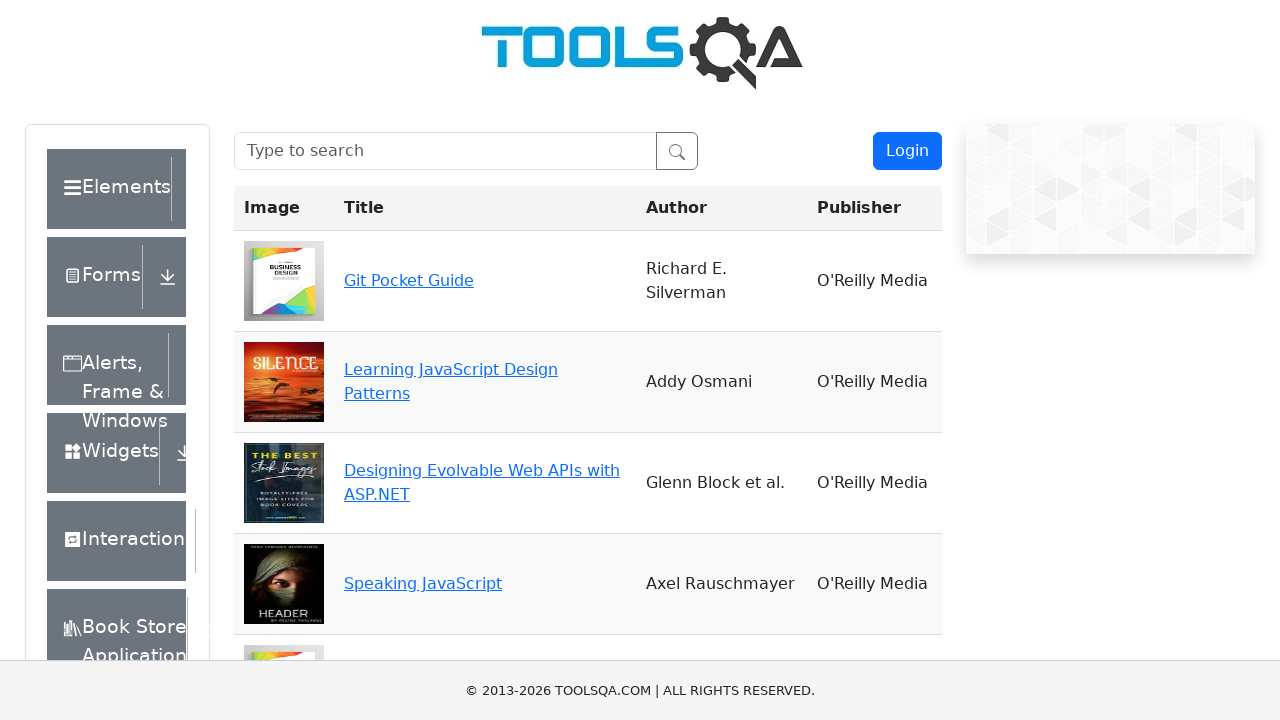

Clicked on search input field at (445, 151) on internal:attr=[placeholder="Type to search"i]
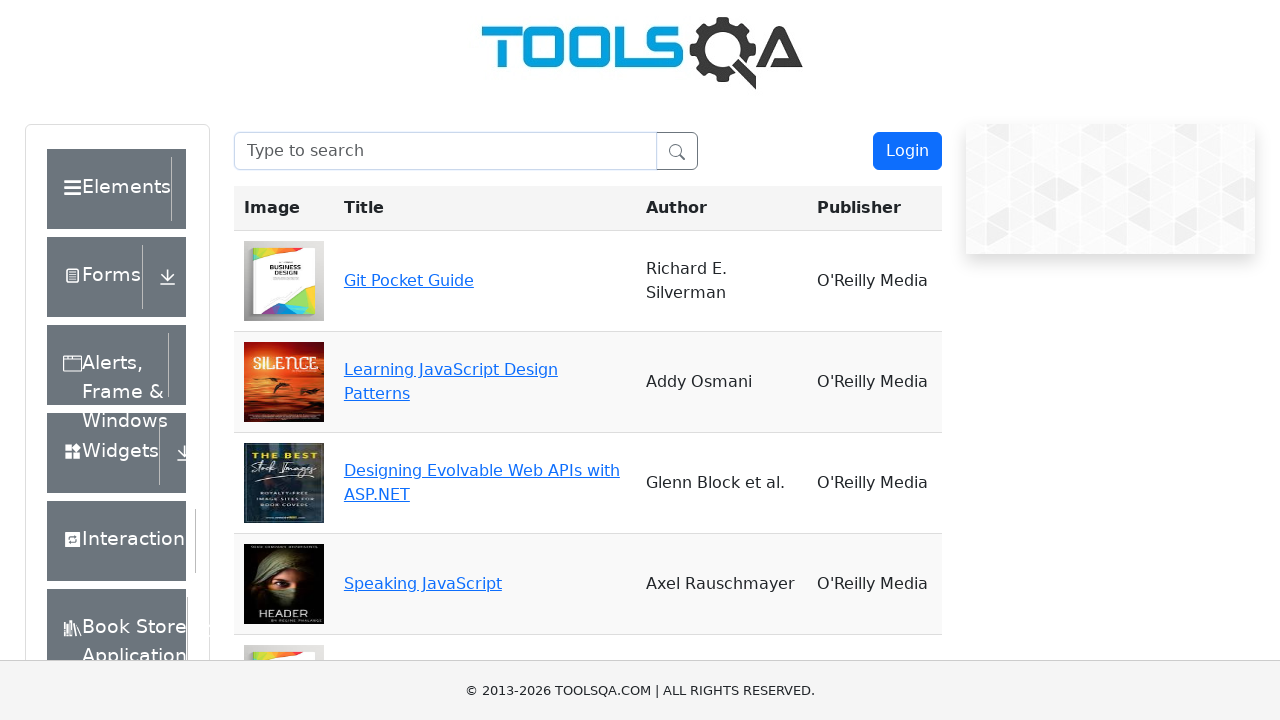

Filled search box with non-existing book name 'bbb' on internal:attr=[placeholder="Type to search"i]
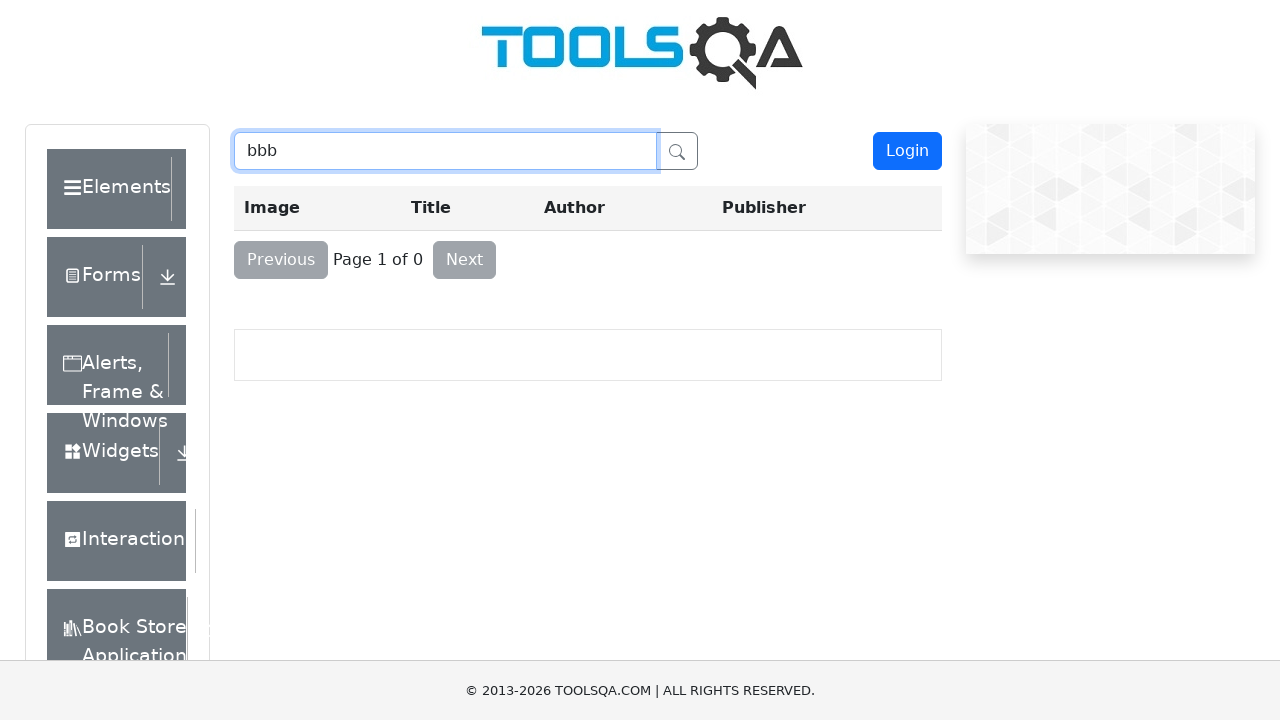

Verified 'No rows found' message is visible
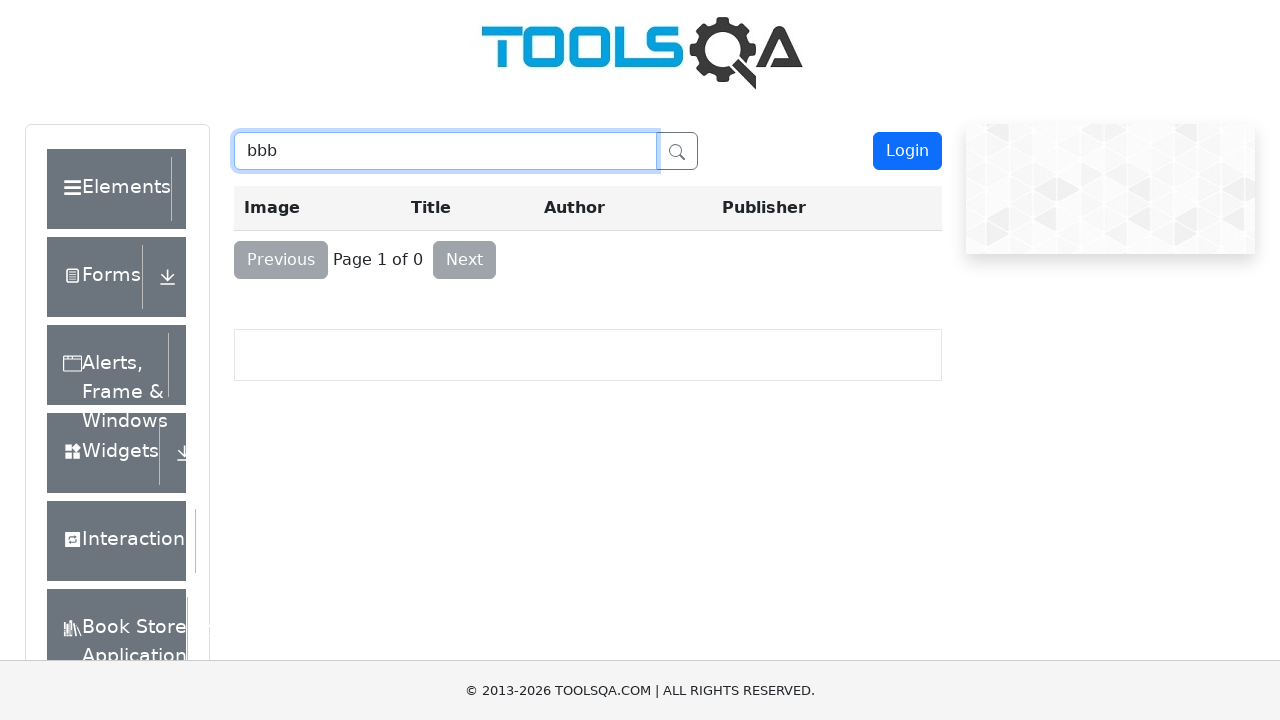

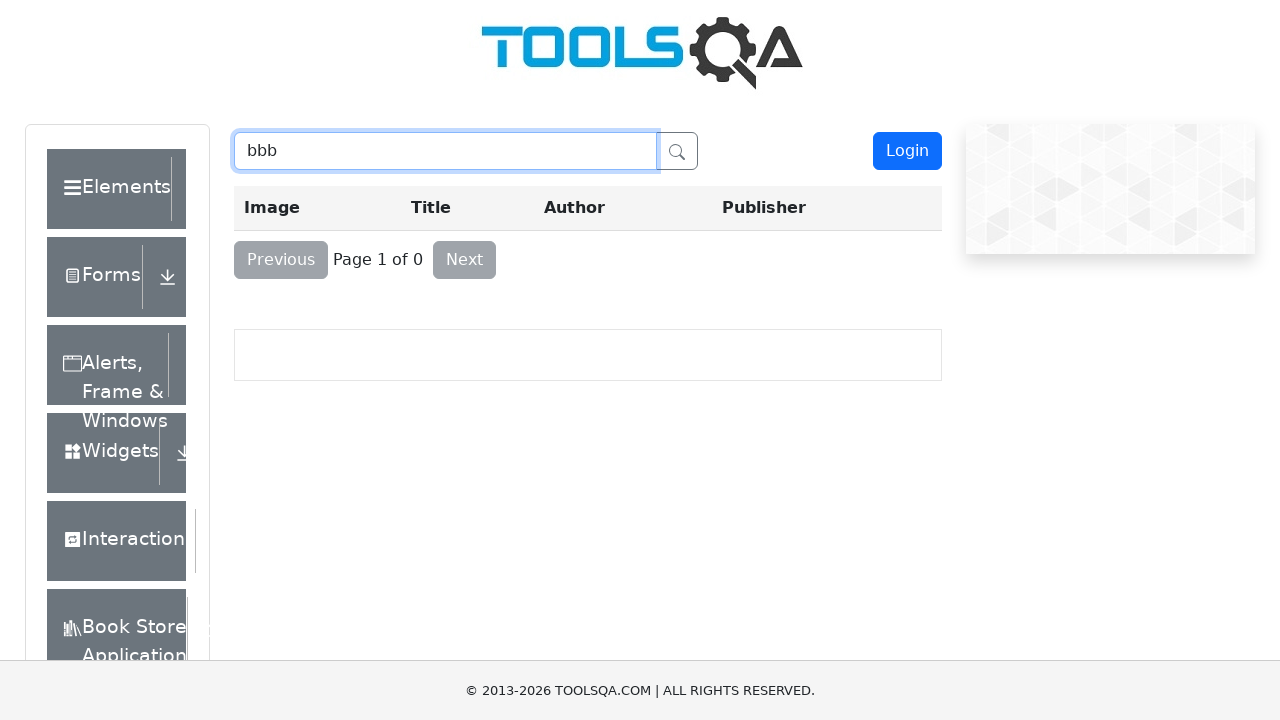